Tests XPath locator strategies by locating buttons using following-sibling and parent traversal XPath expressions and verifying they can be found on the page.

Starting URL: https://rahulshettyacademy.com/AutomationPractice/

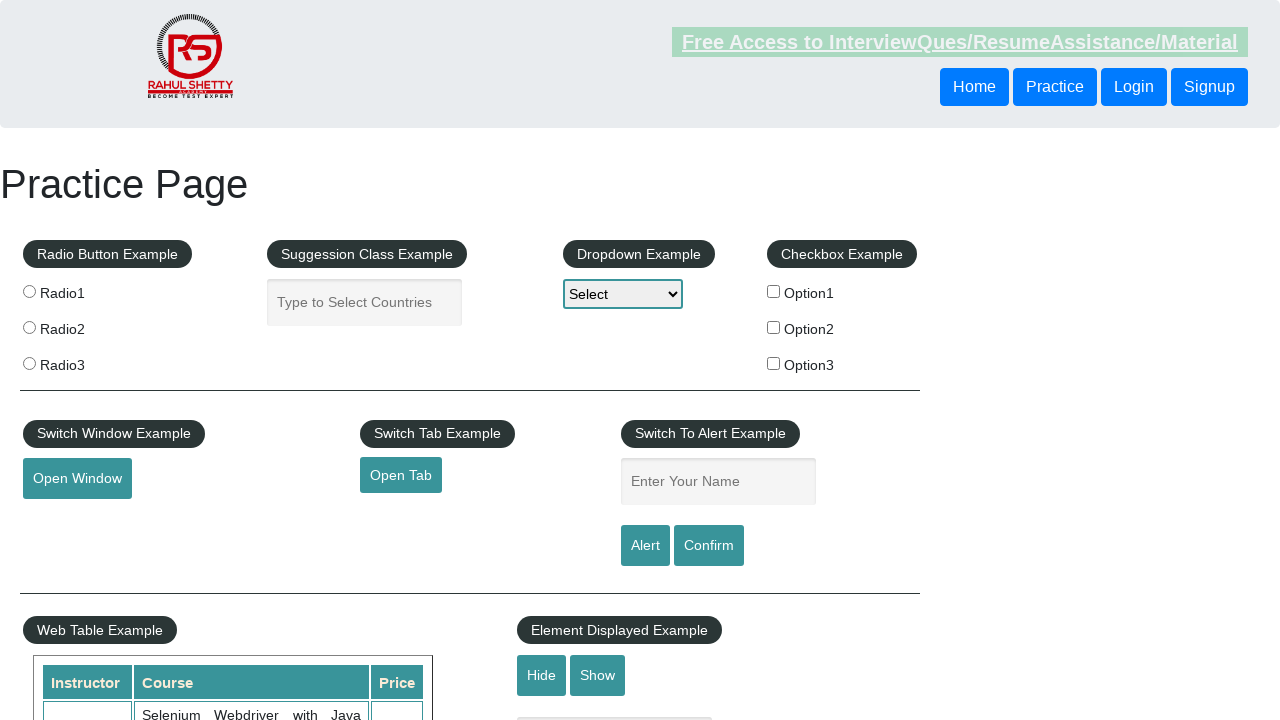

Located button using following-sibling XPath traversal
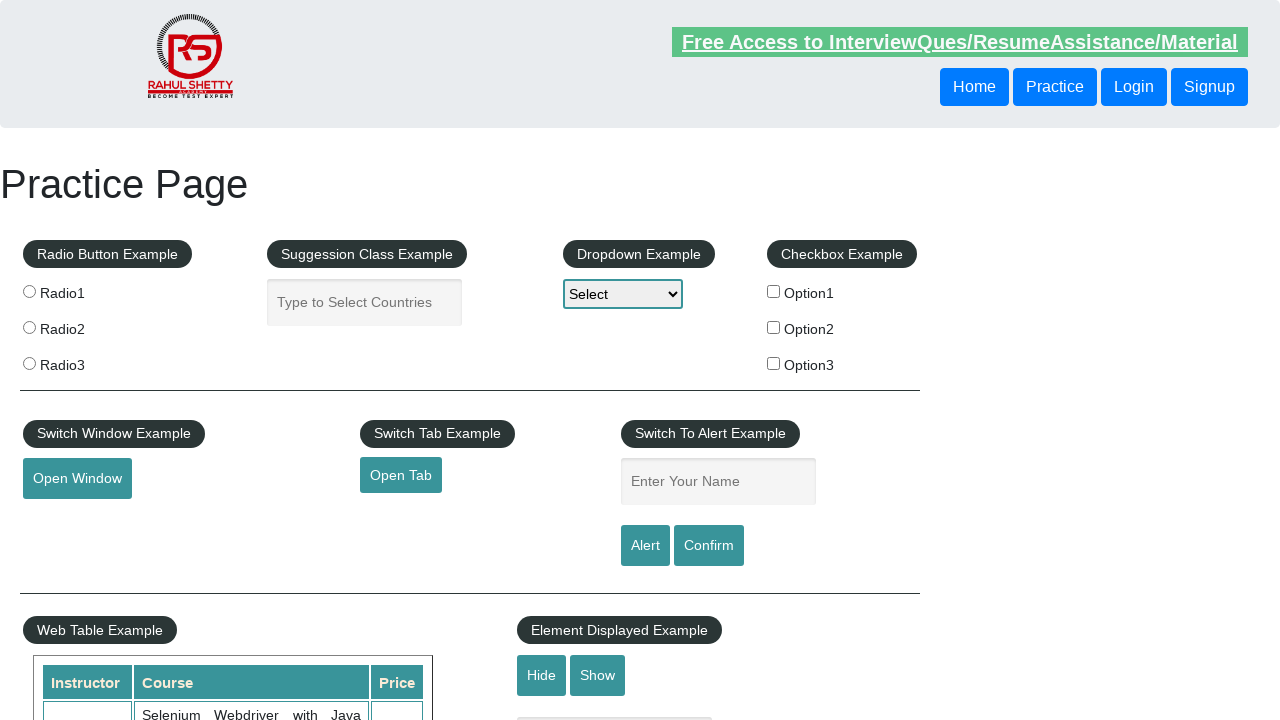

Waited for following-sibling button to become visible
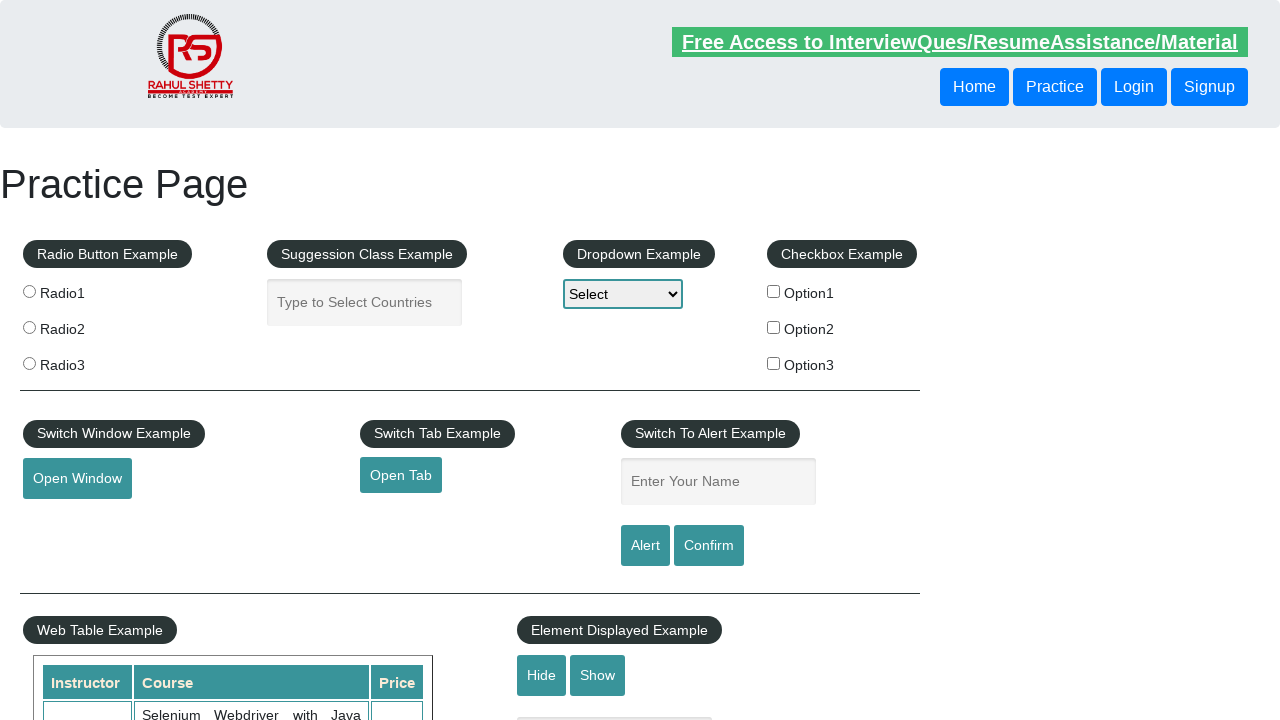

Retrieved text content from following-sibling button: 'Login'
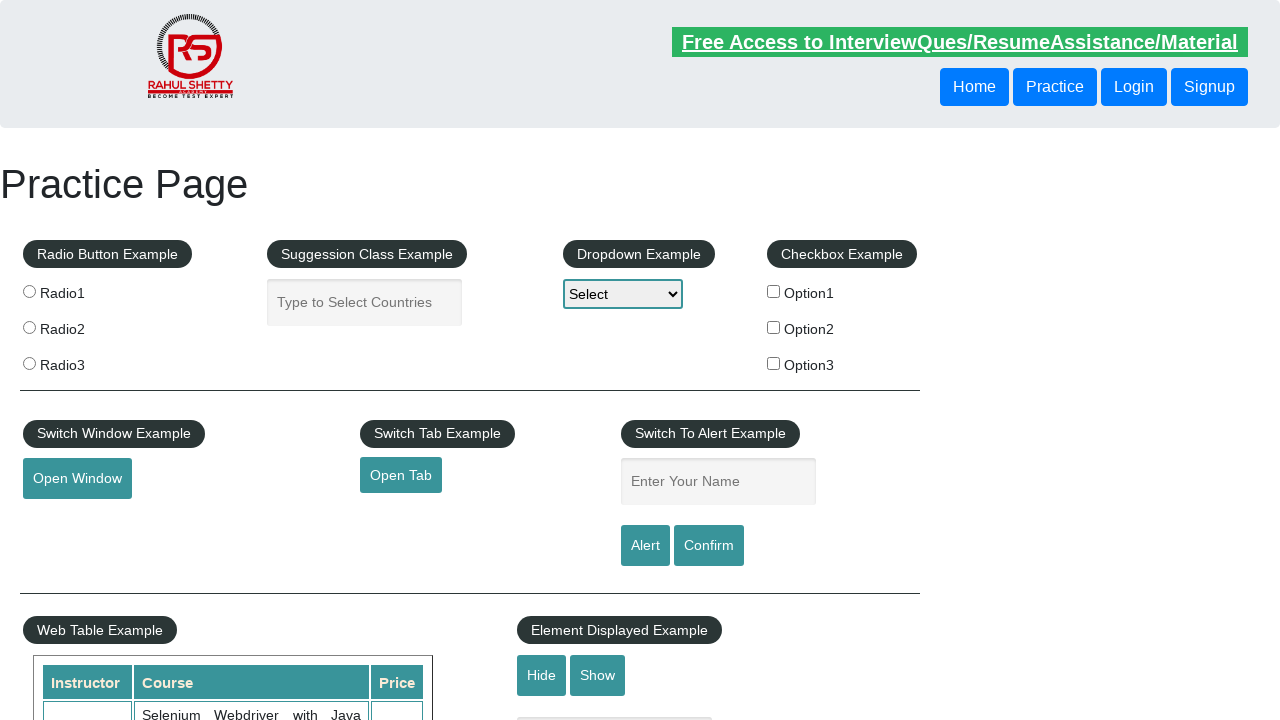

Located button using parent traversal XPath expression
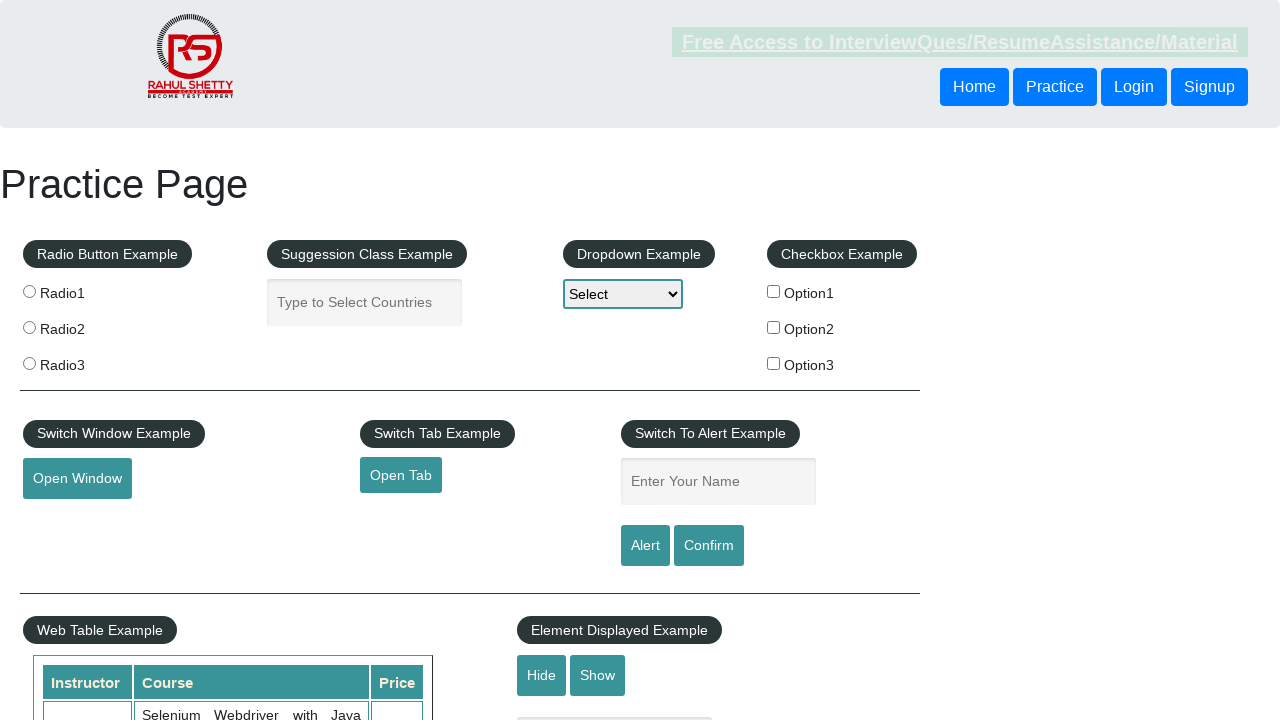

Waited for parent traversal button to become visible
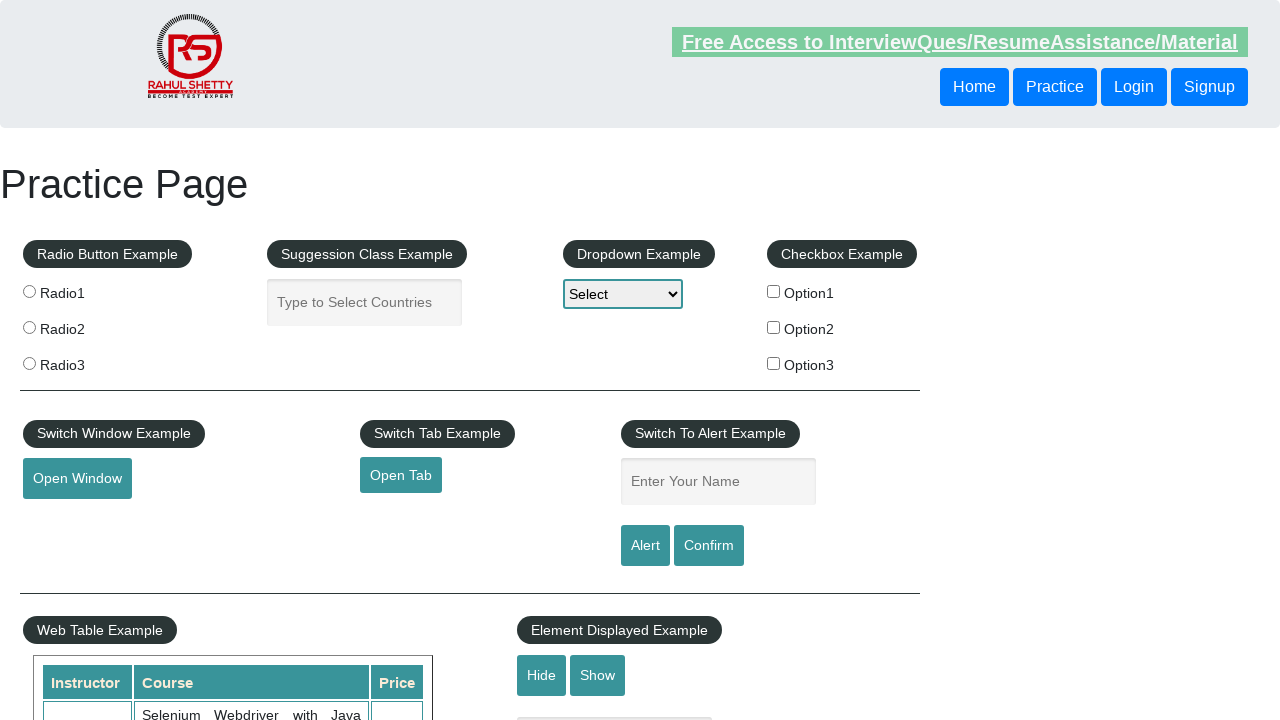

Retrieved text content from parent traversal button: 'Login'
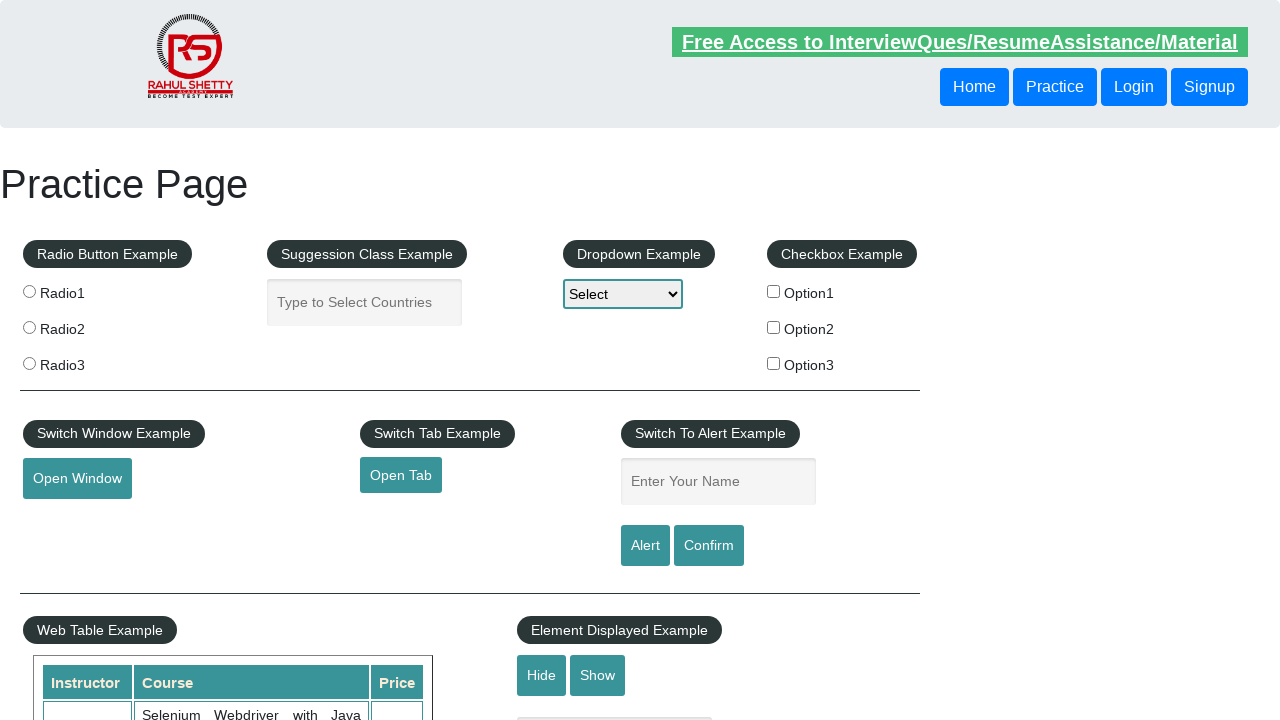

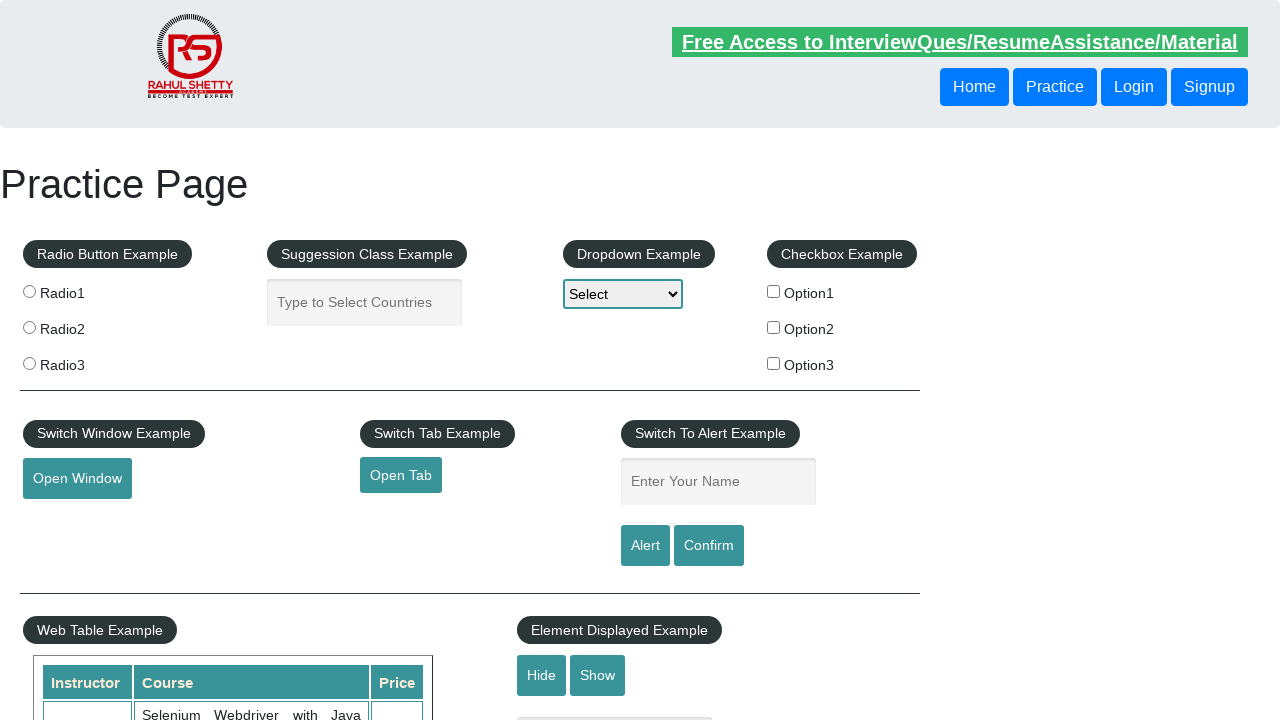